Tests file upload functionality by uploading a file and verifying the success message is displayed

Starting URL: http://the-internet.herokuapp.com/upload

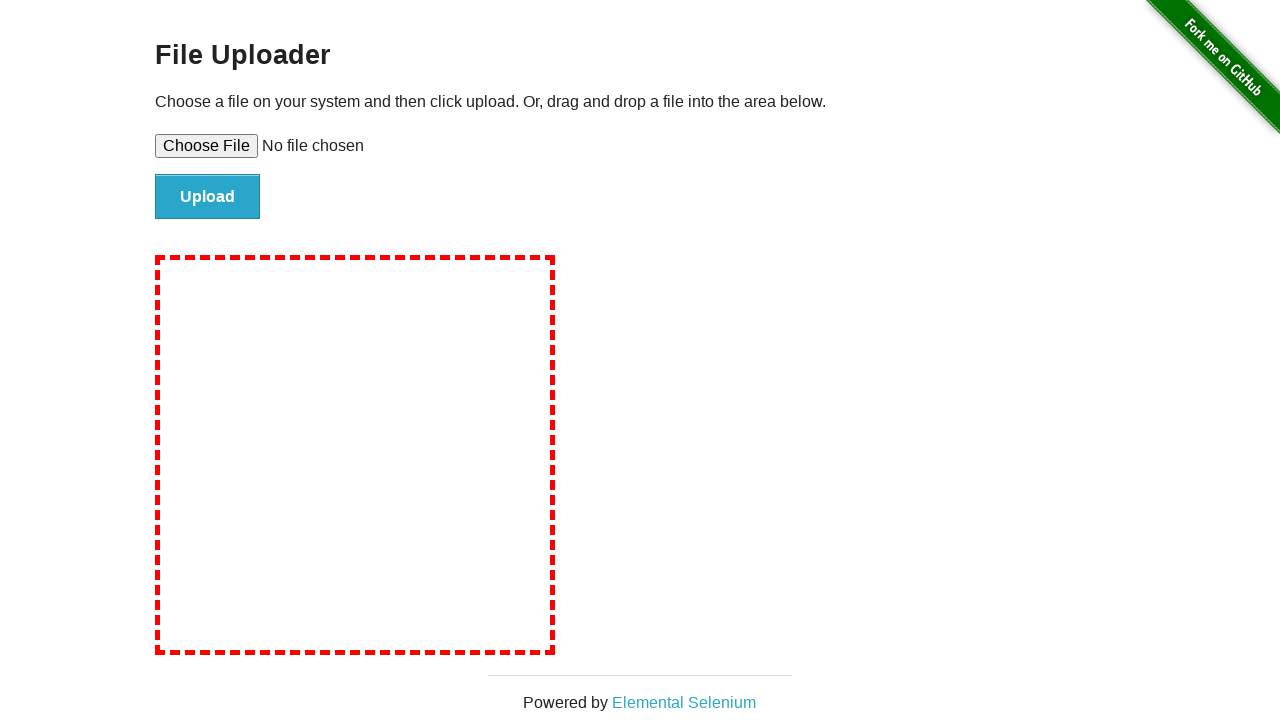

Selected test_upload_file.txt for upload
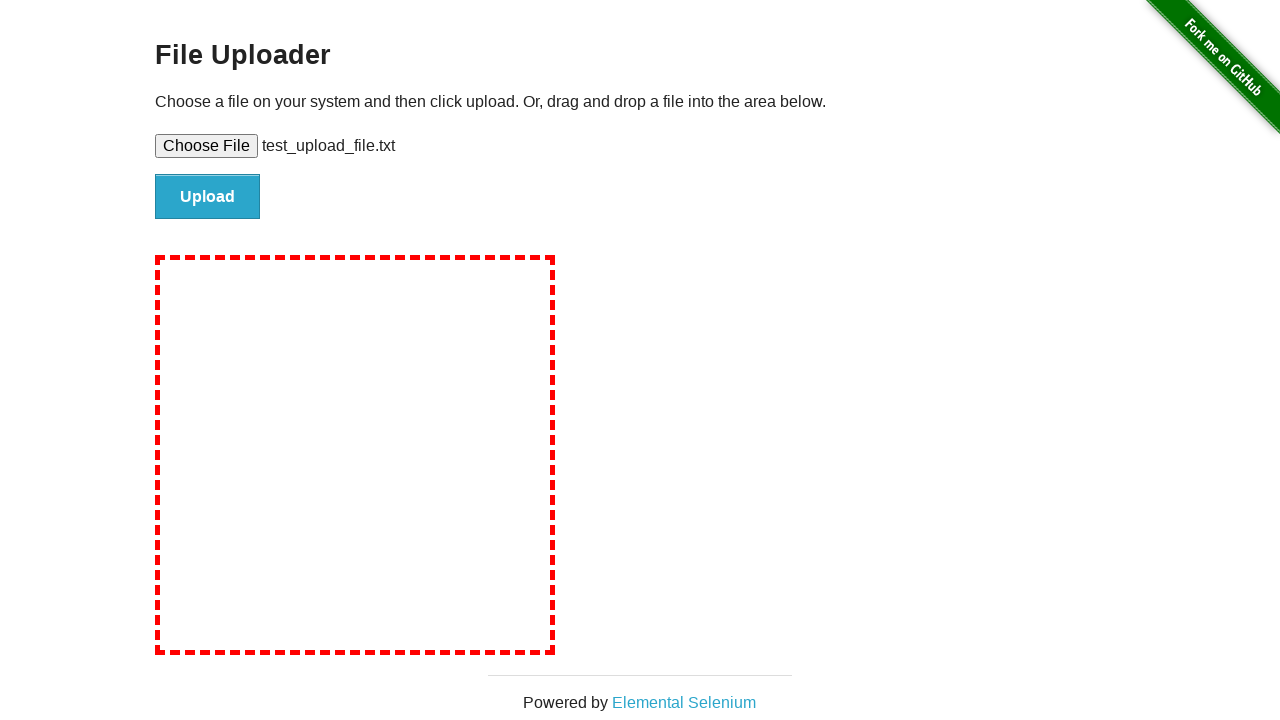

Clicked file submit button at (208, 197) on #file-submit
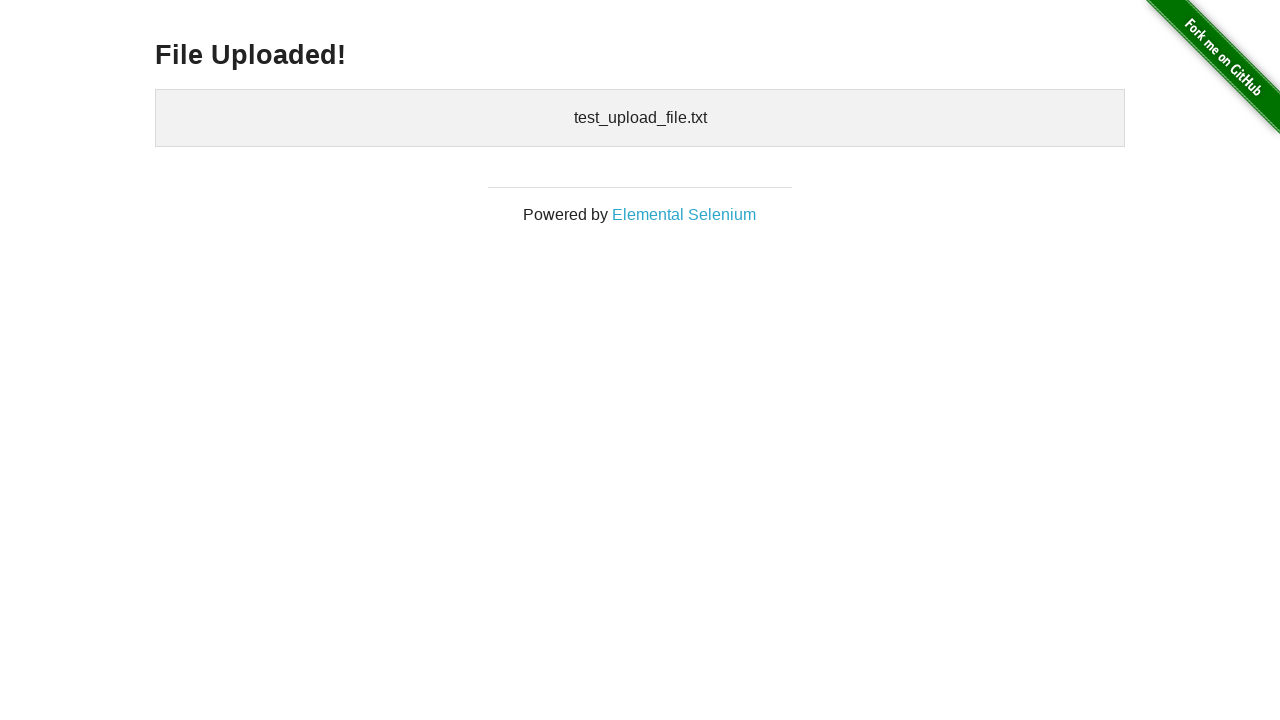

File upload success message displayed
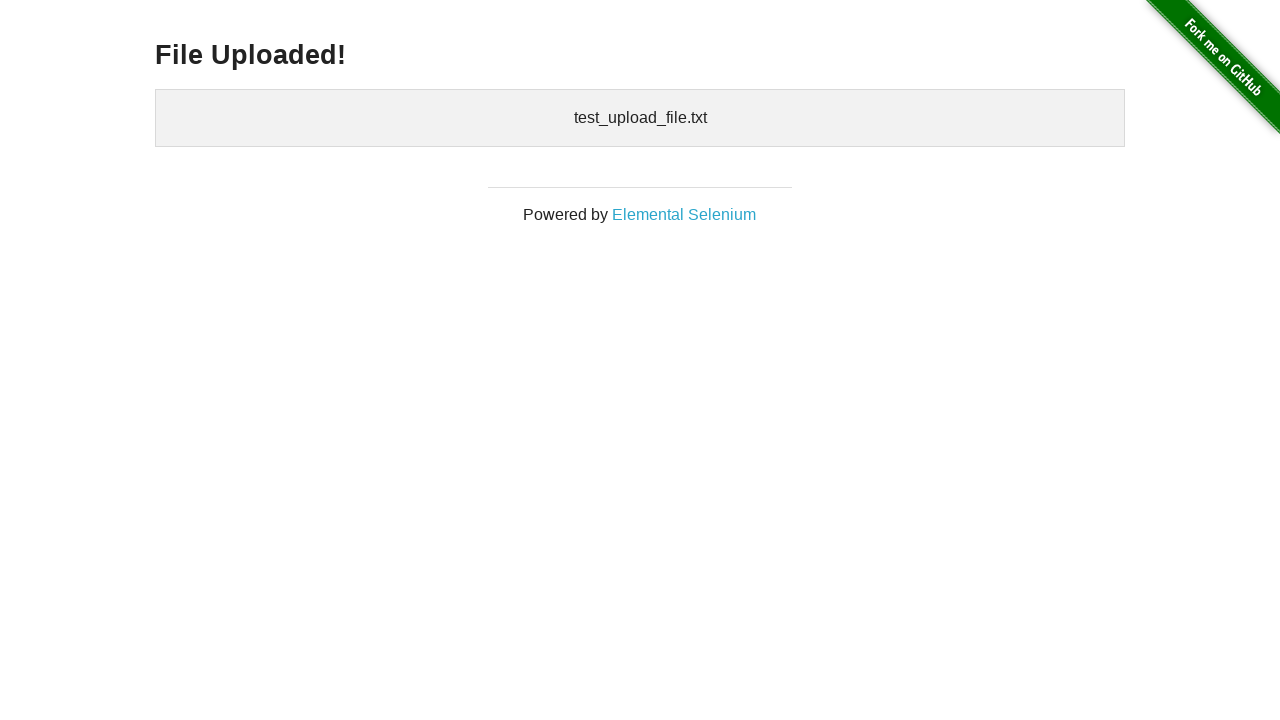

Cleaned up temporary test file
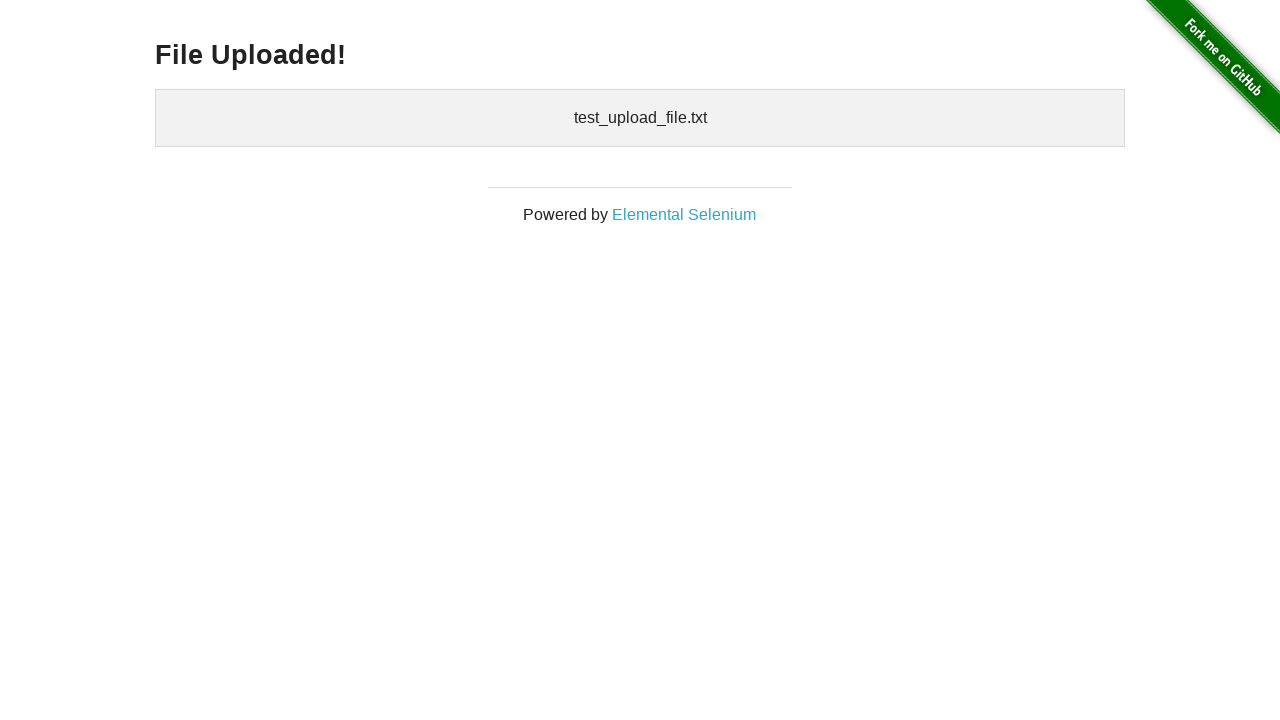

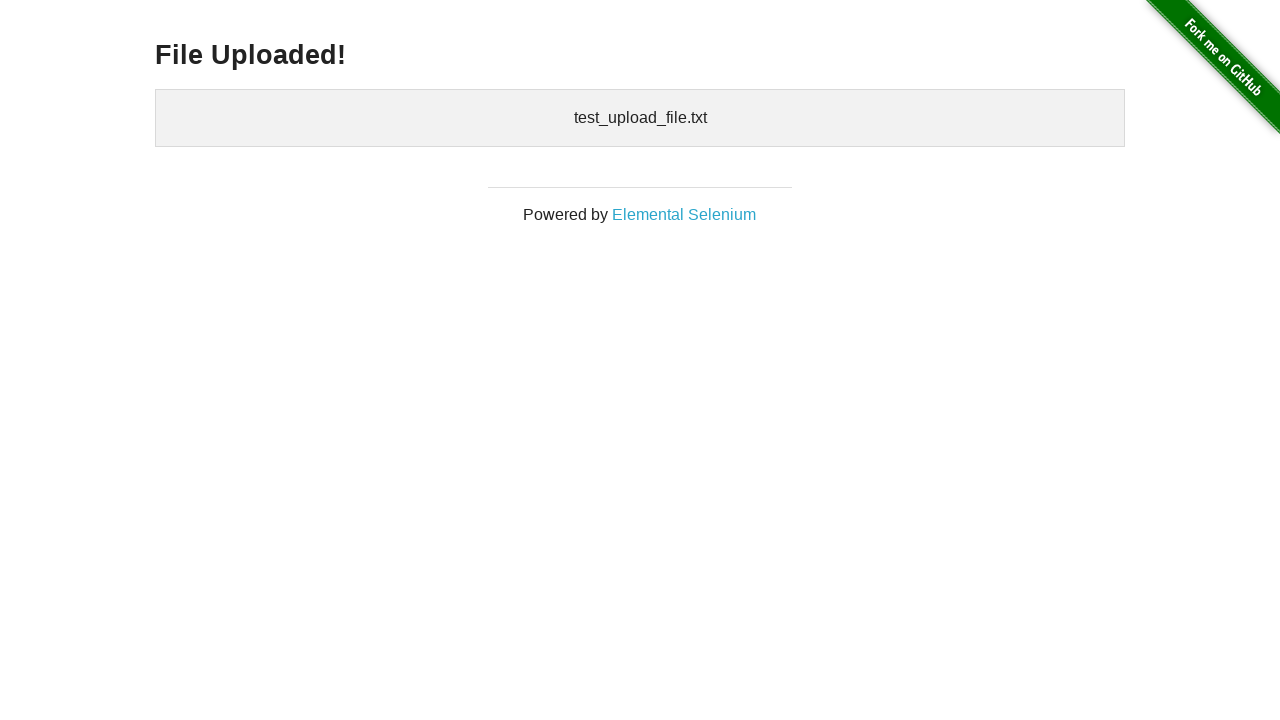